Tests user registration flow by filling zip code, personal details, and verifying successful account creation

Starting URL: https://www.sharelane.com/cgi-bin/register.py

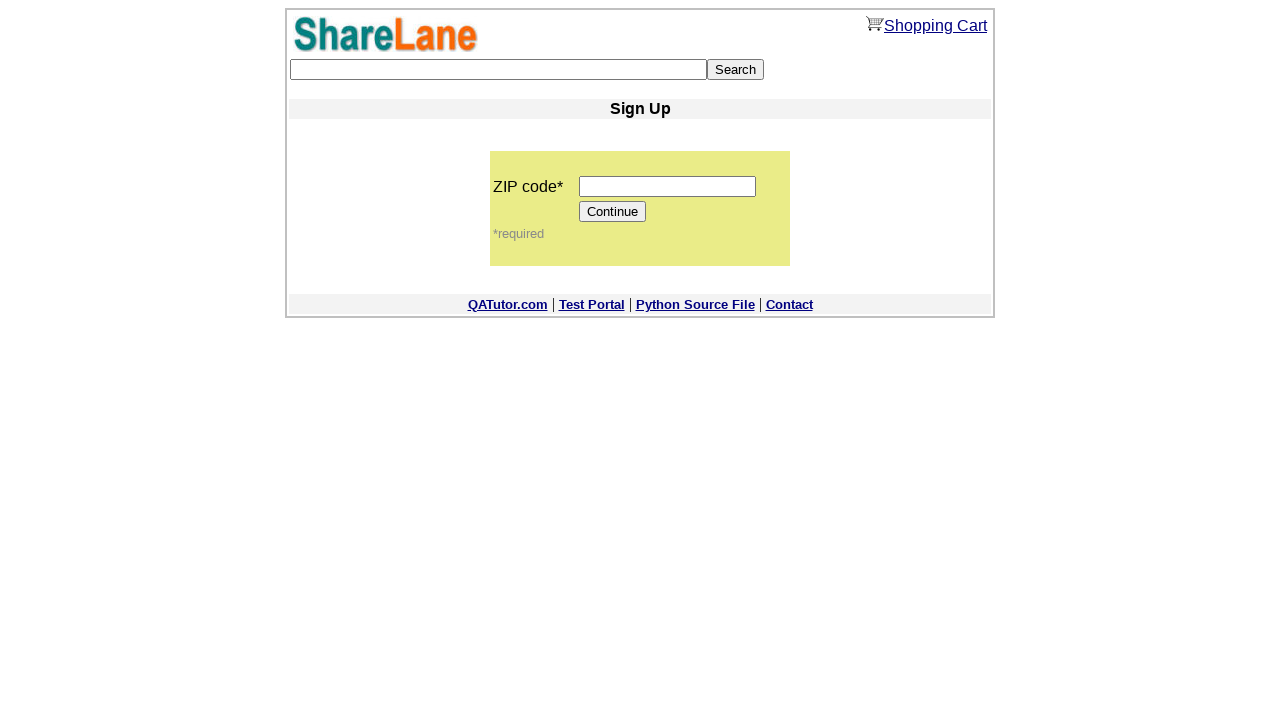

Filled zip code field with '196240' on input[name='zip_code']
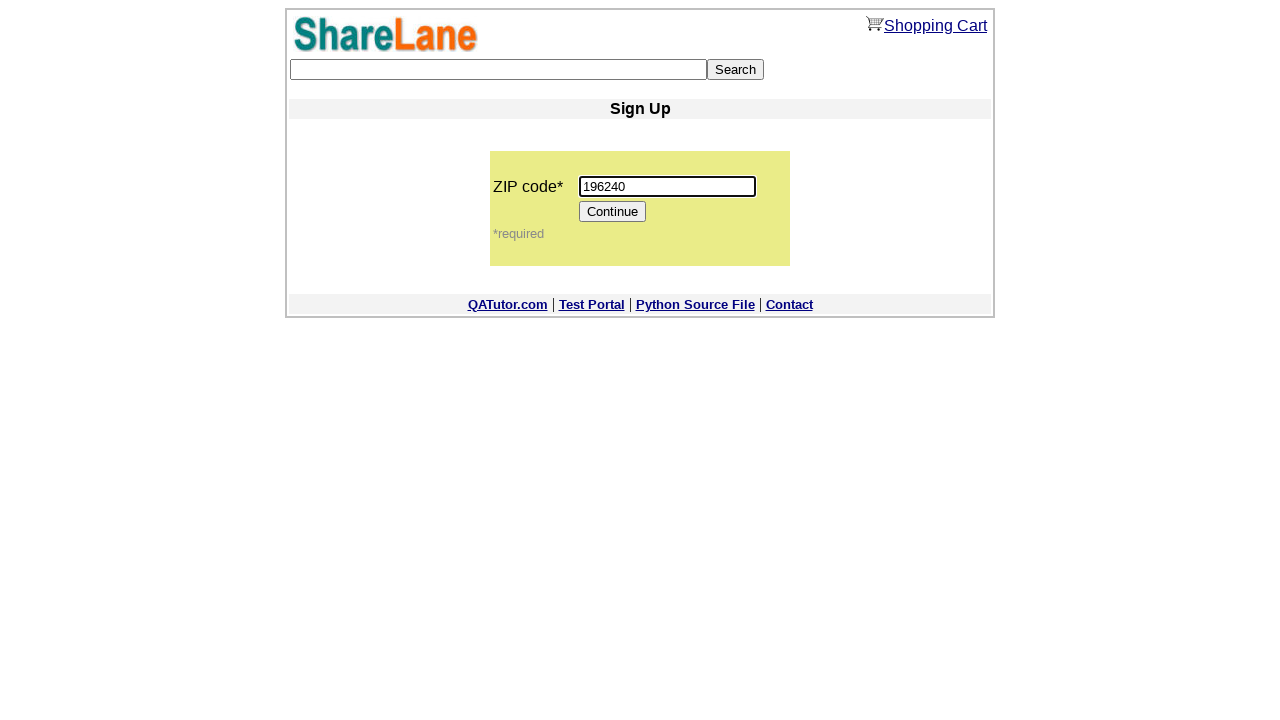

Clicked Continue button to proceed to registration form at (613, 212) on input[value='Continue']
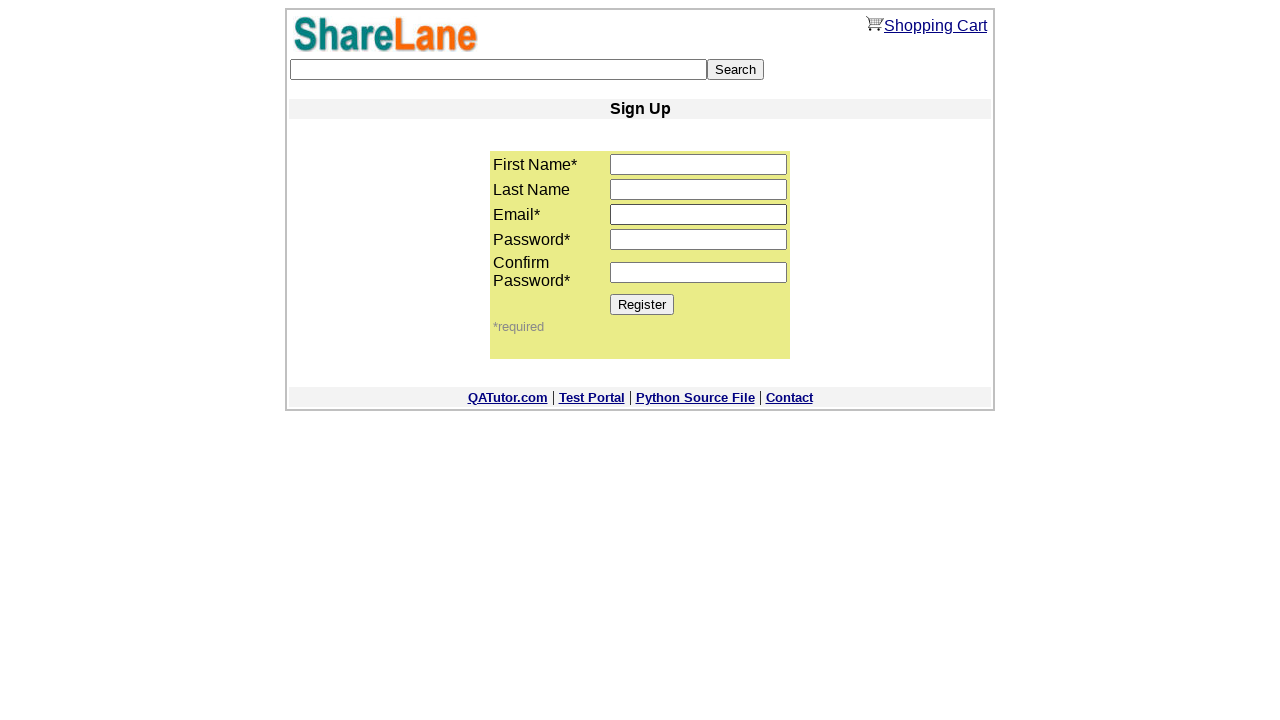

Filled first name field with 'Imya' on input[name='first_name']
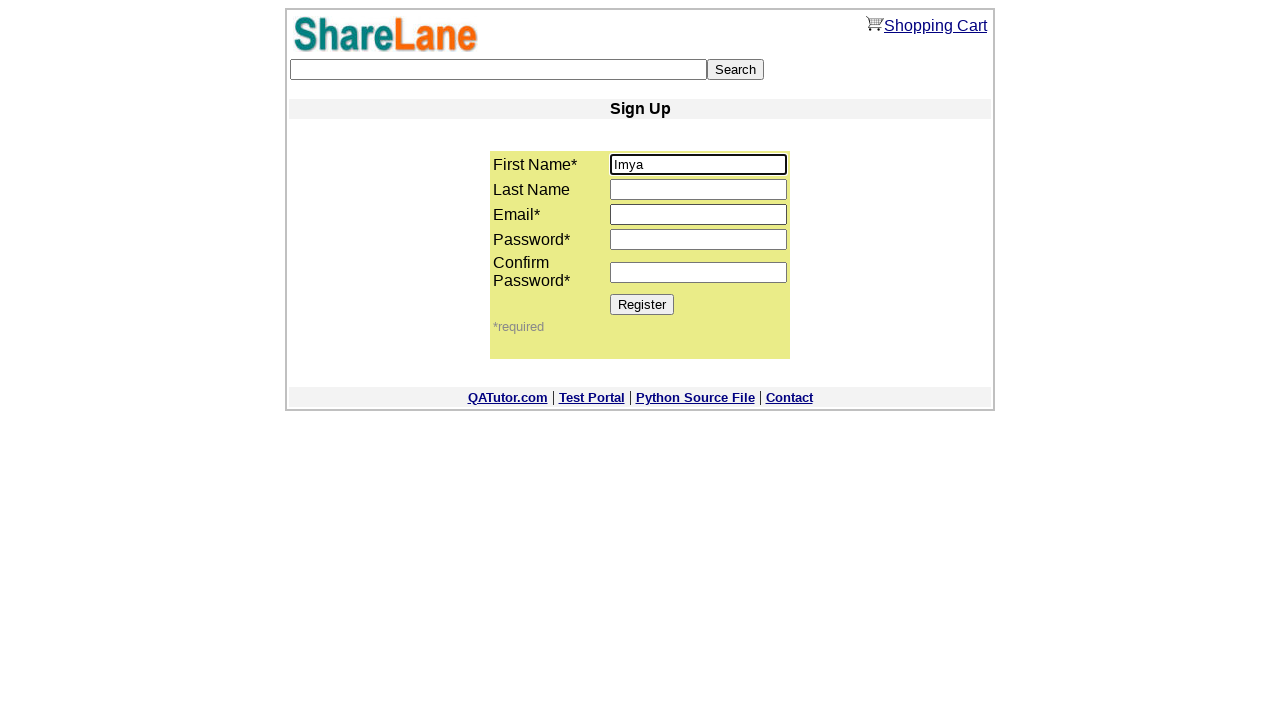

Filled last name field with 'Familiya' on input[name='last_name']
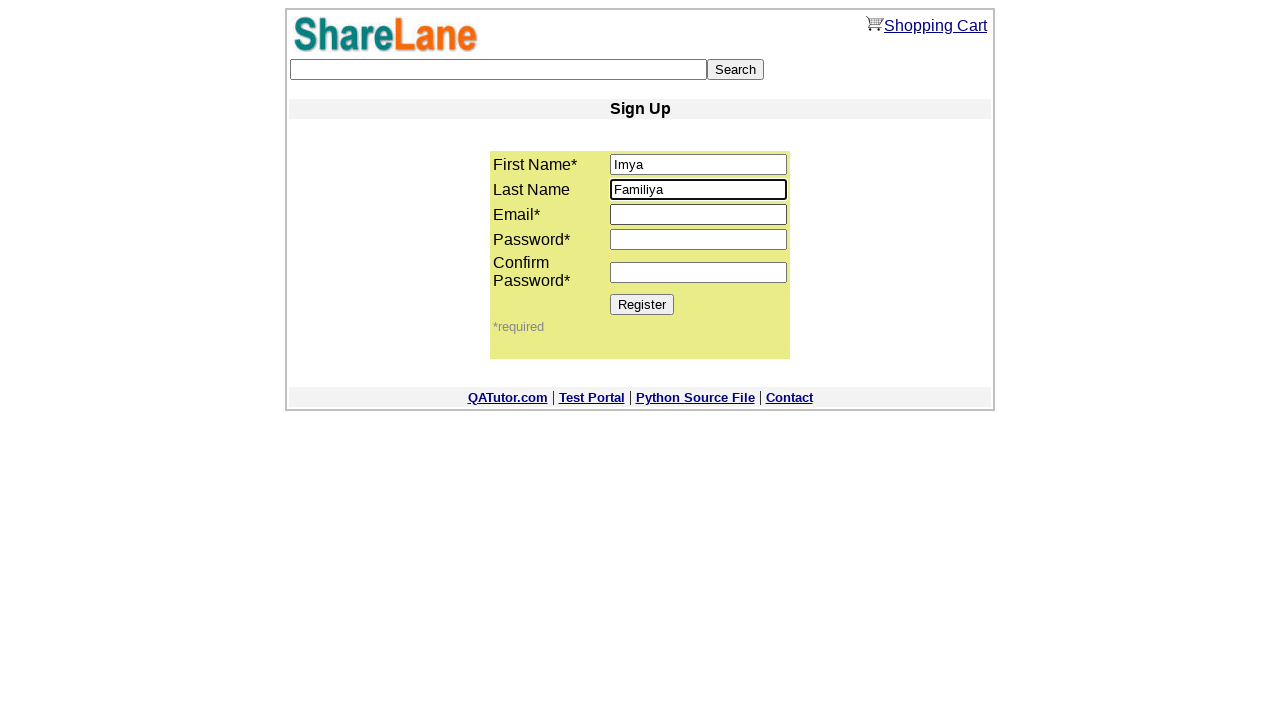

Filled email field with 'testuser_reg@example.com' on input[name='email']
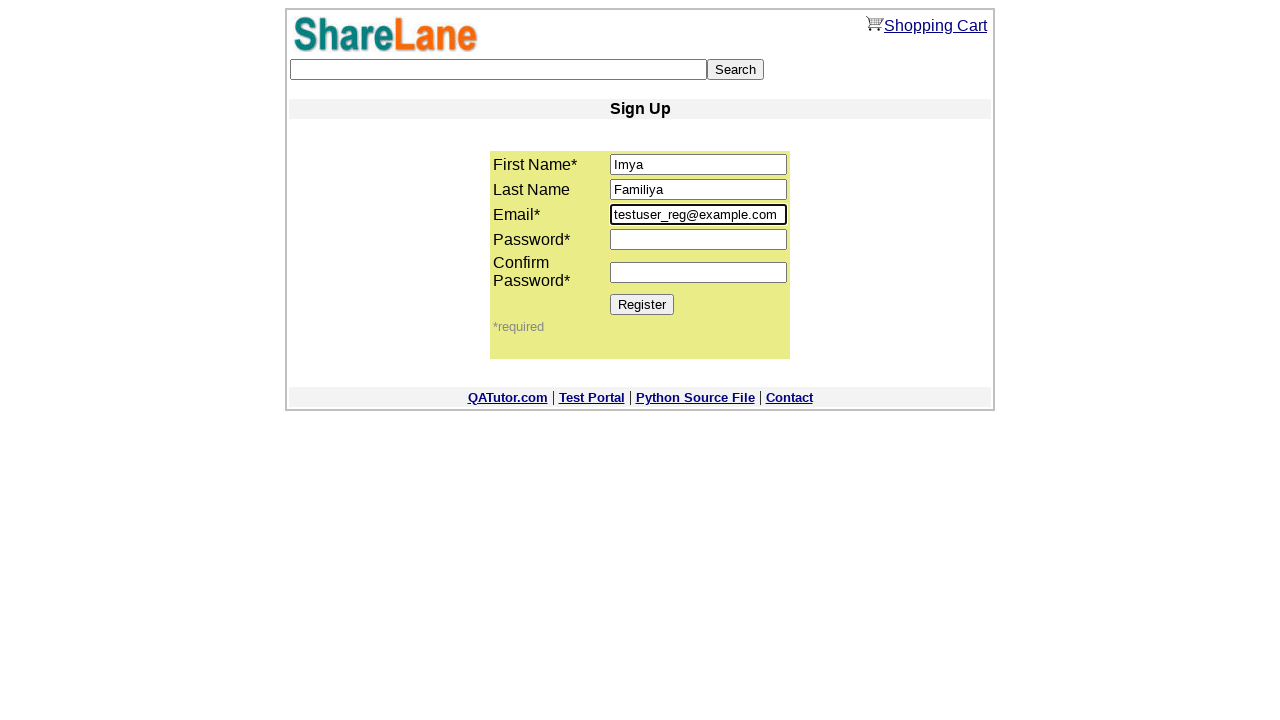

Filled password field with 'SecurePass123' on input[name='password1']
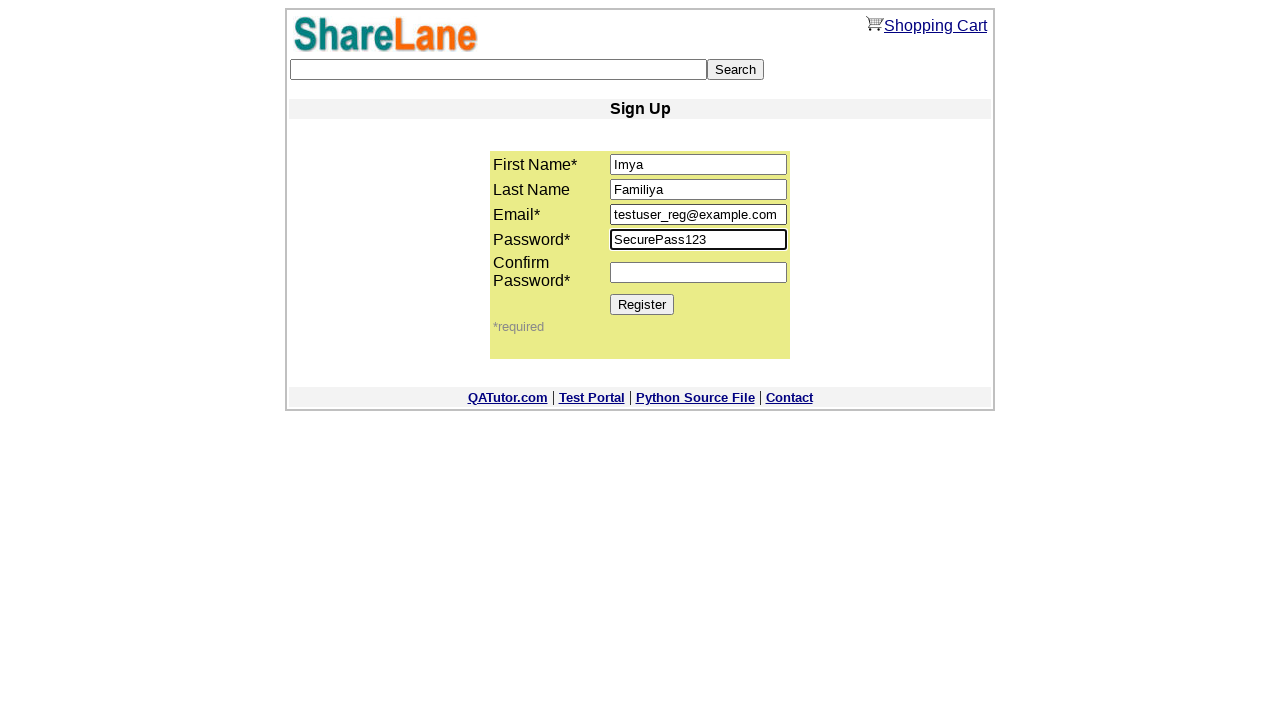

Filled password confirmation field with 'SecurePass123' on input[name='password2']
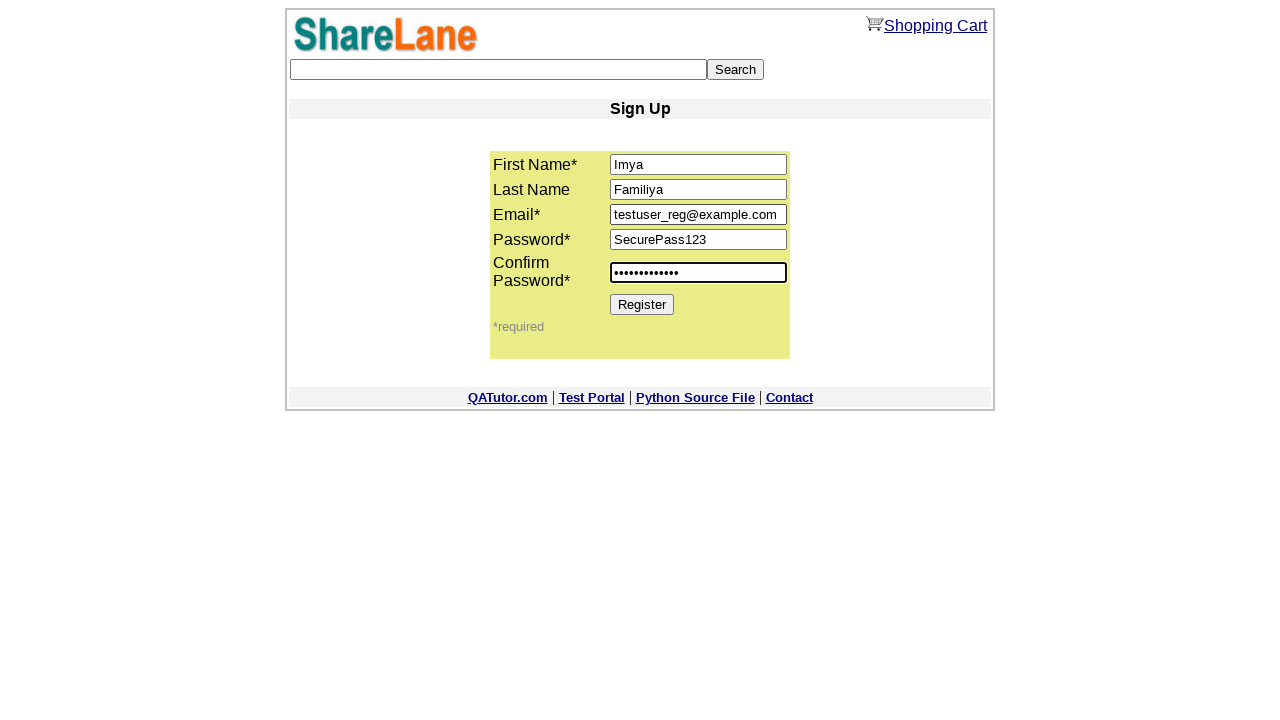

Clicked Register button to submit registration at (642, 304) on input[value='Register']
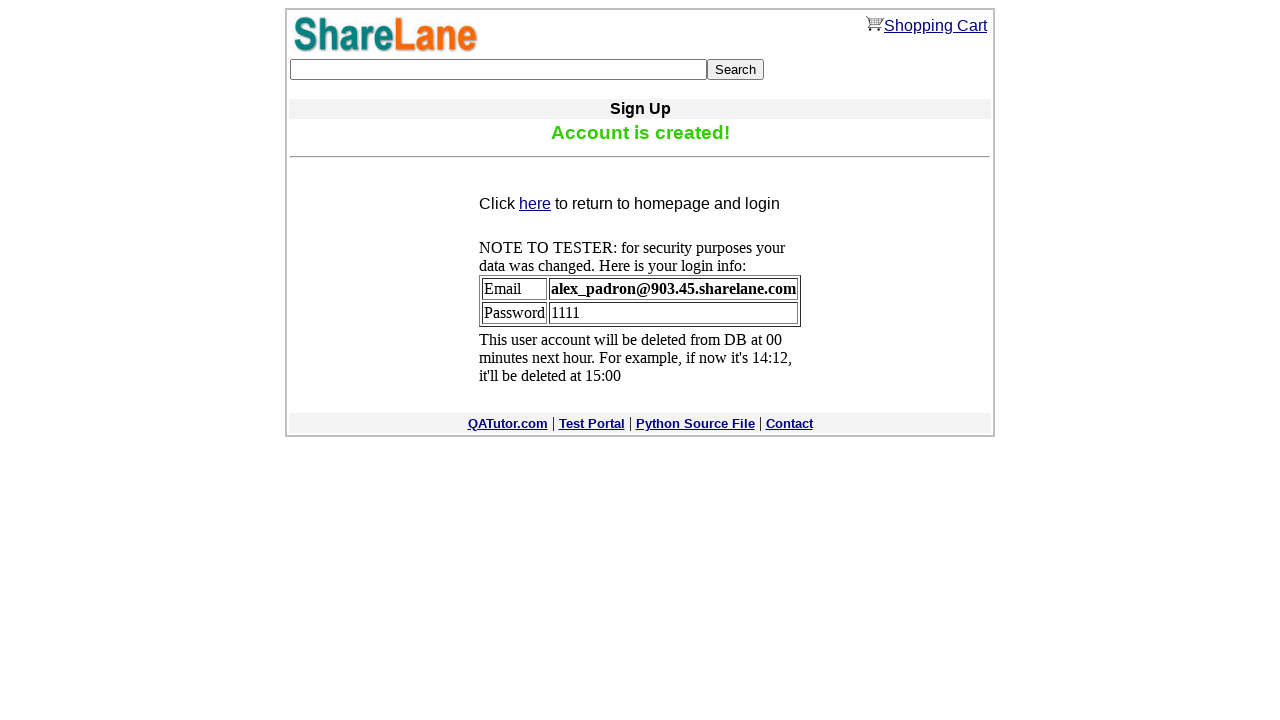

Account creation successful - confirmation message displayed
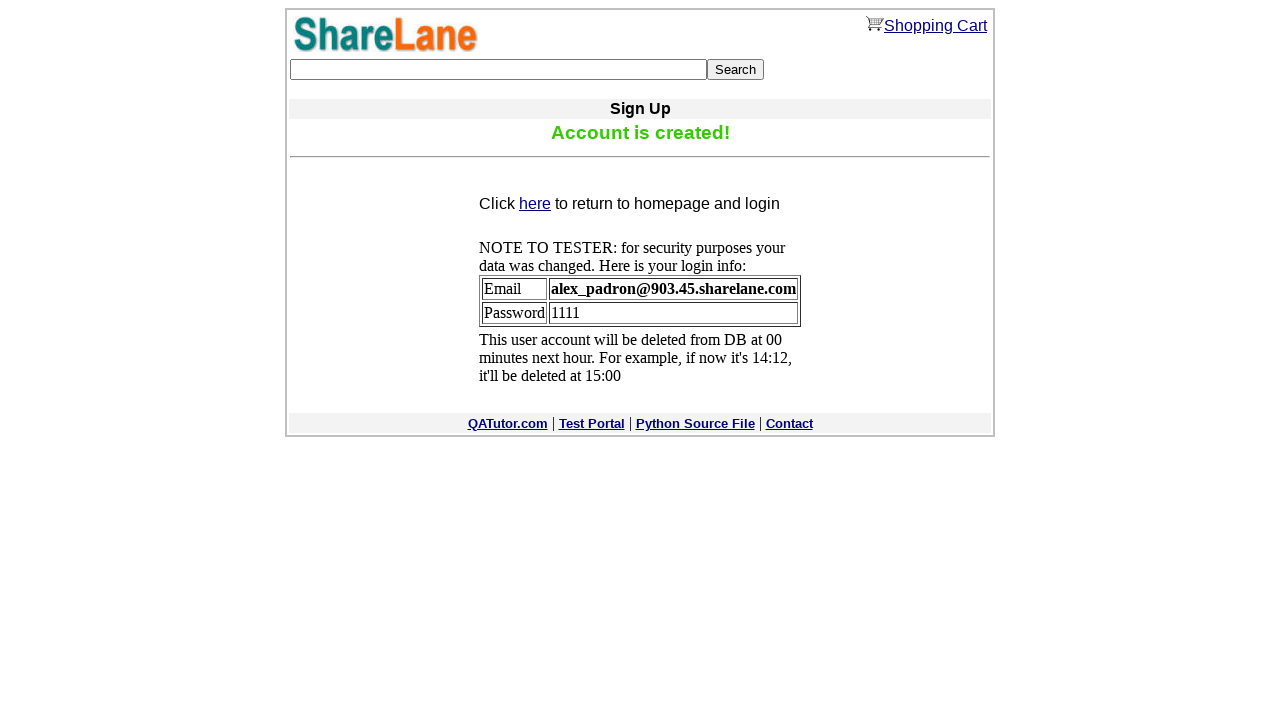

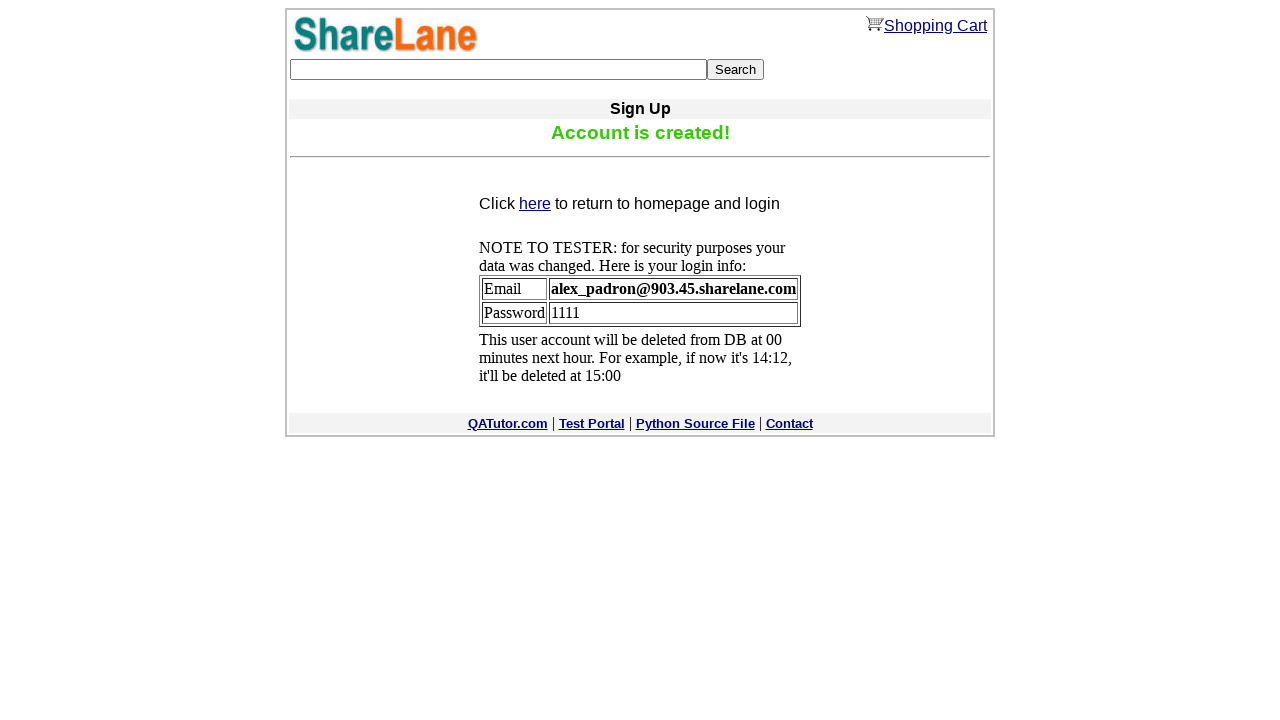